Tests window handling functionality by clicking a link that opens a new window and switching between parent and child windows

Starting URL: https://demo.automationtesting.in/Windows.html

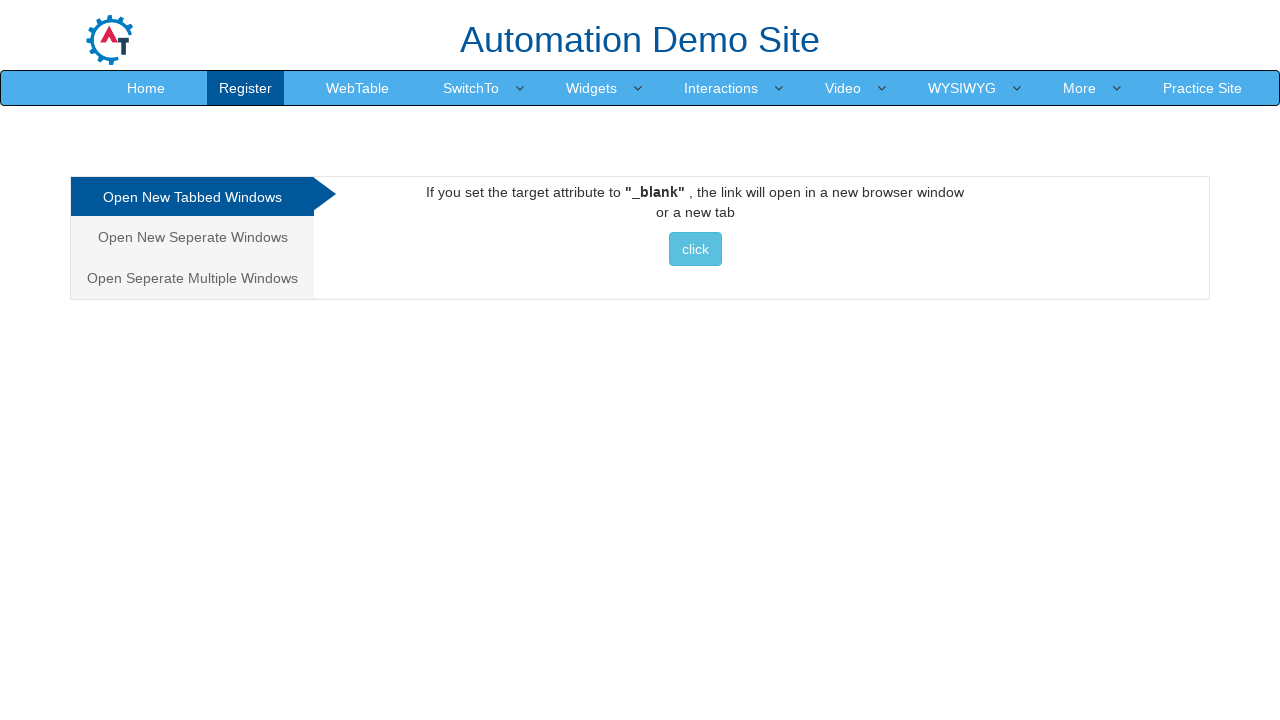

Found all links on the page
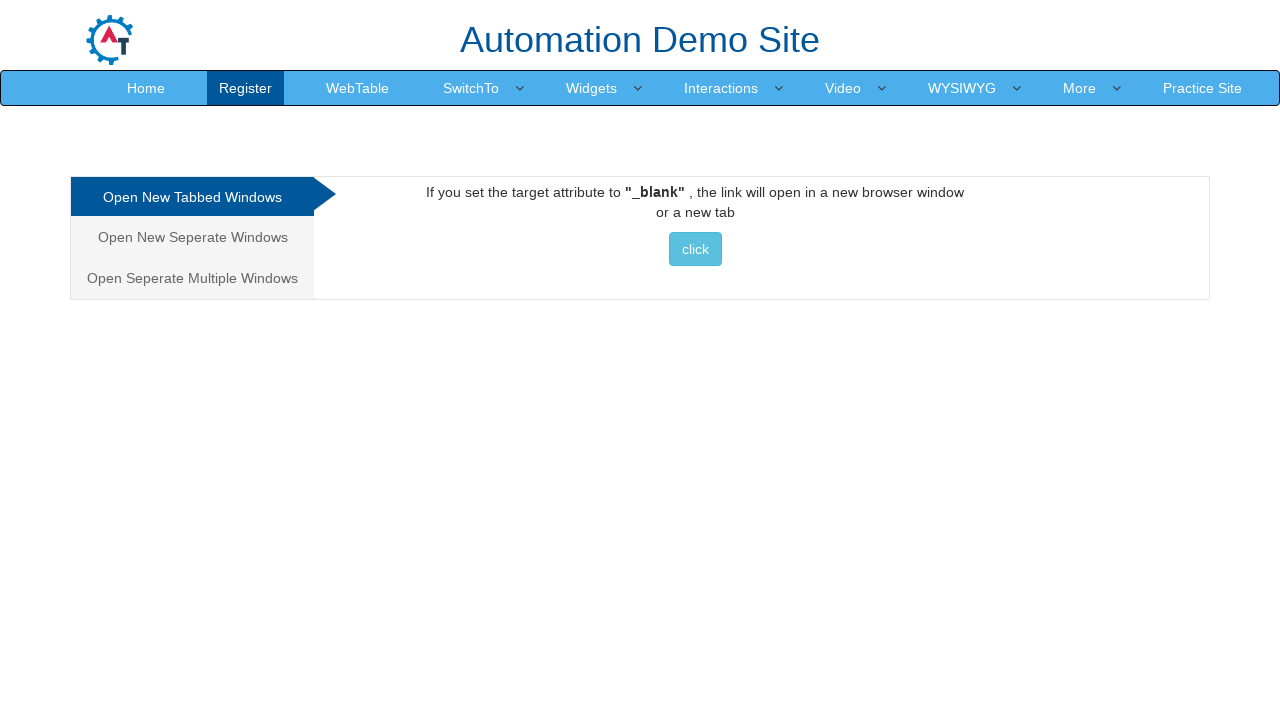

Clicked link containing 'click' text, which opened a new window
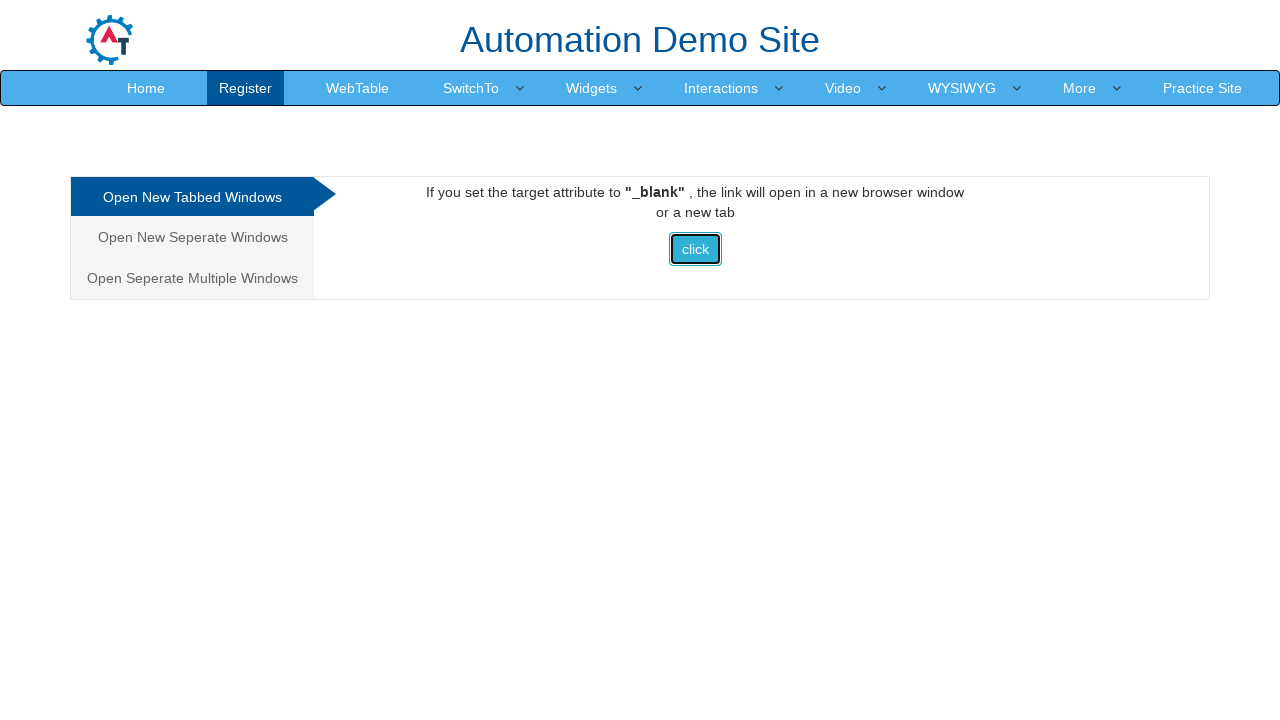

New window page object captured
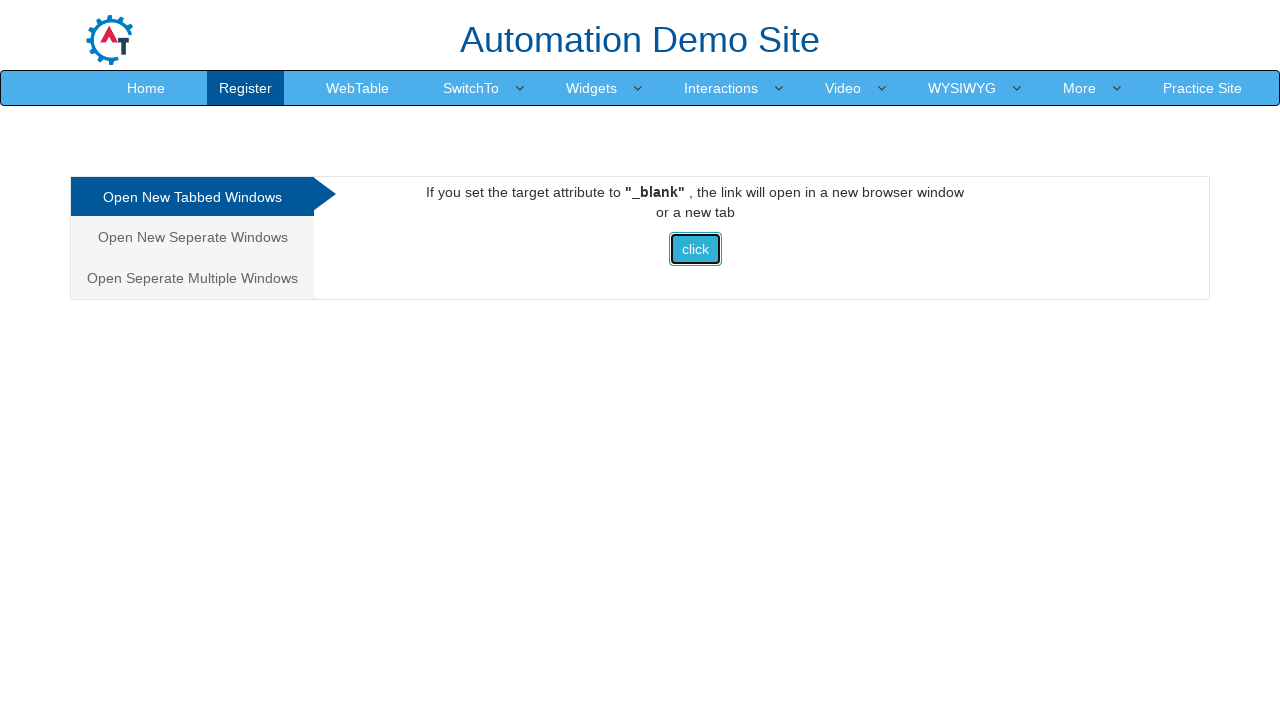

Retrieved original window title: 'Frames & windows'
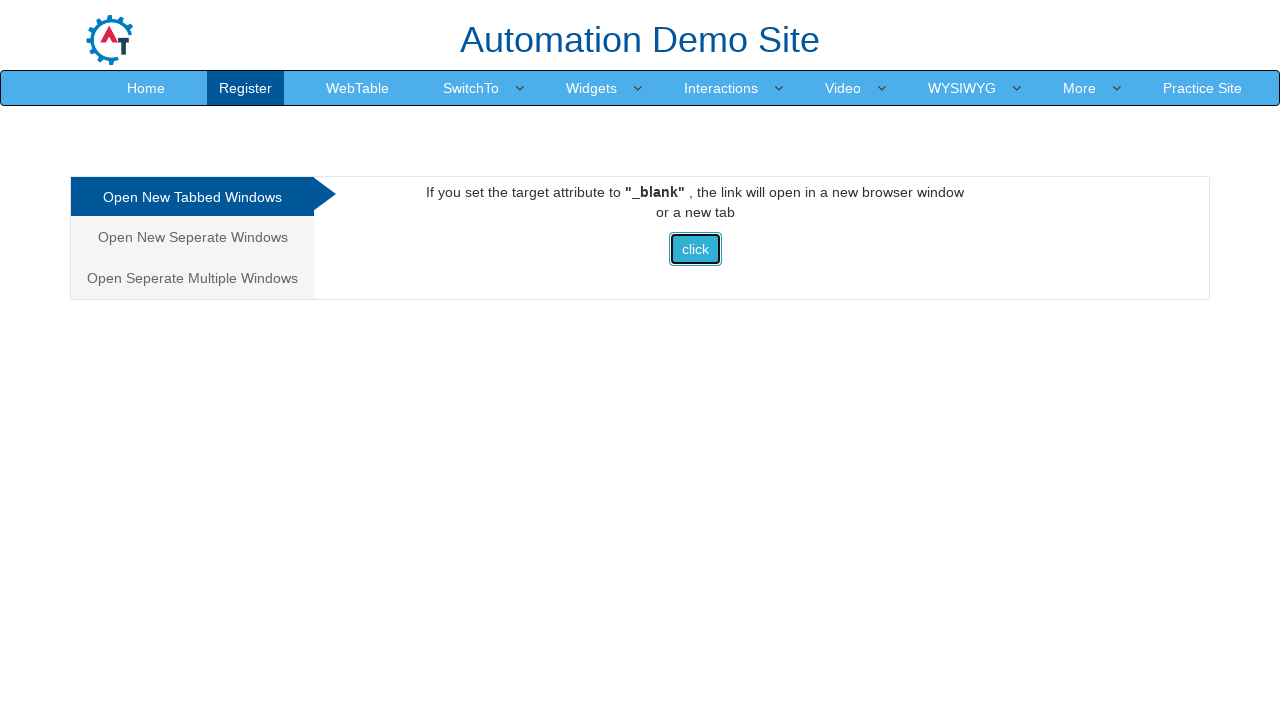

Retrieved new window title: 'Selenium'
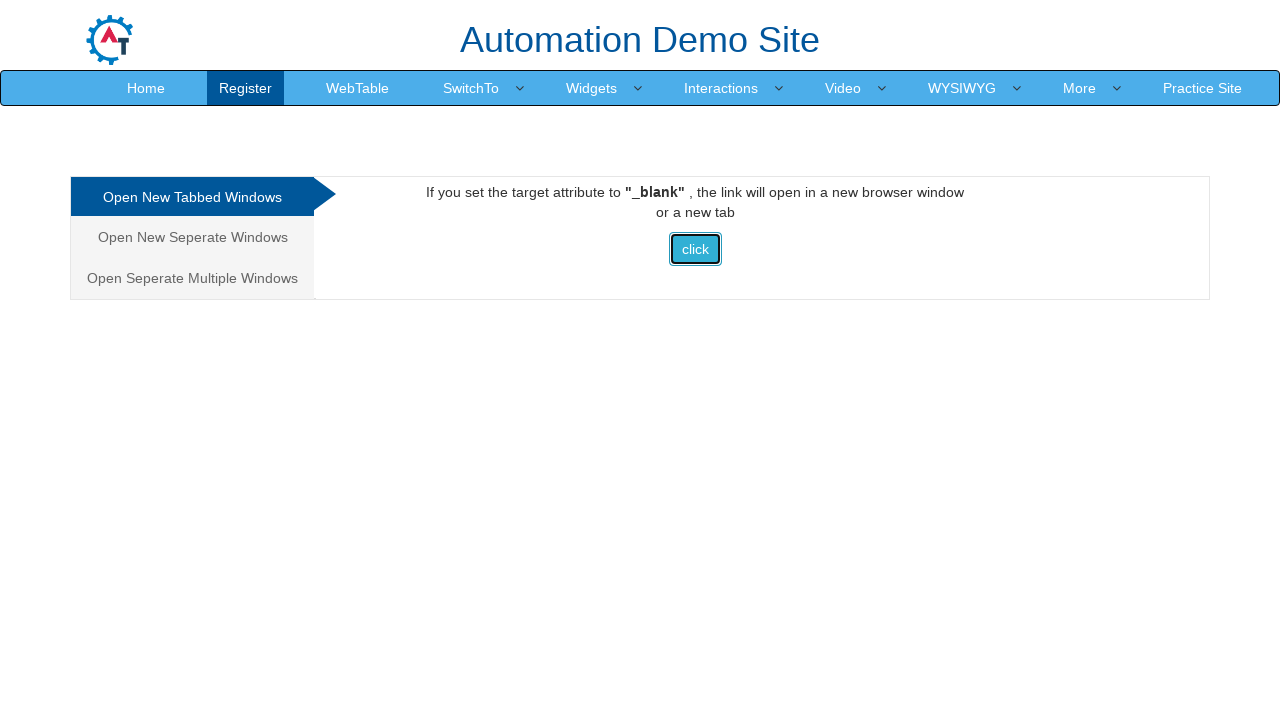

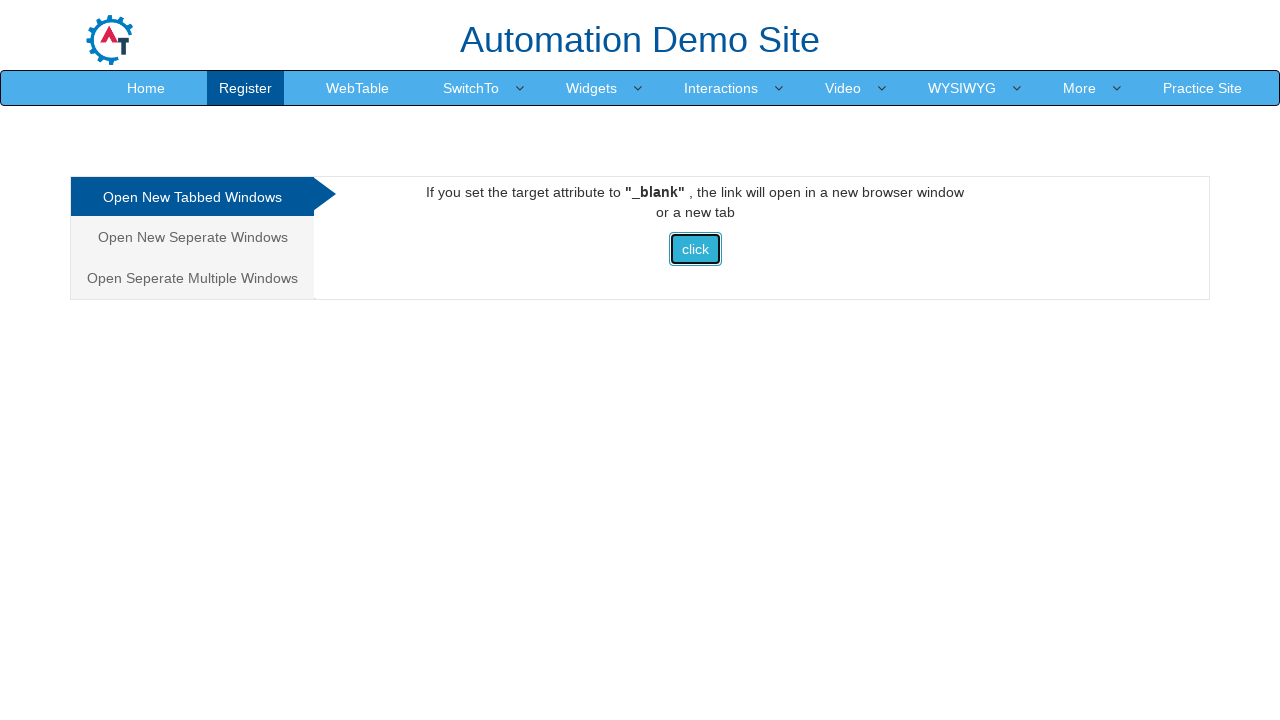